Tests basic browser navigation commands by navigating to a page, then going back, forward, and refreshing the page

Starting URL: https://telranedu.web.app/

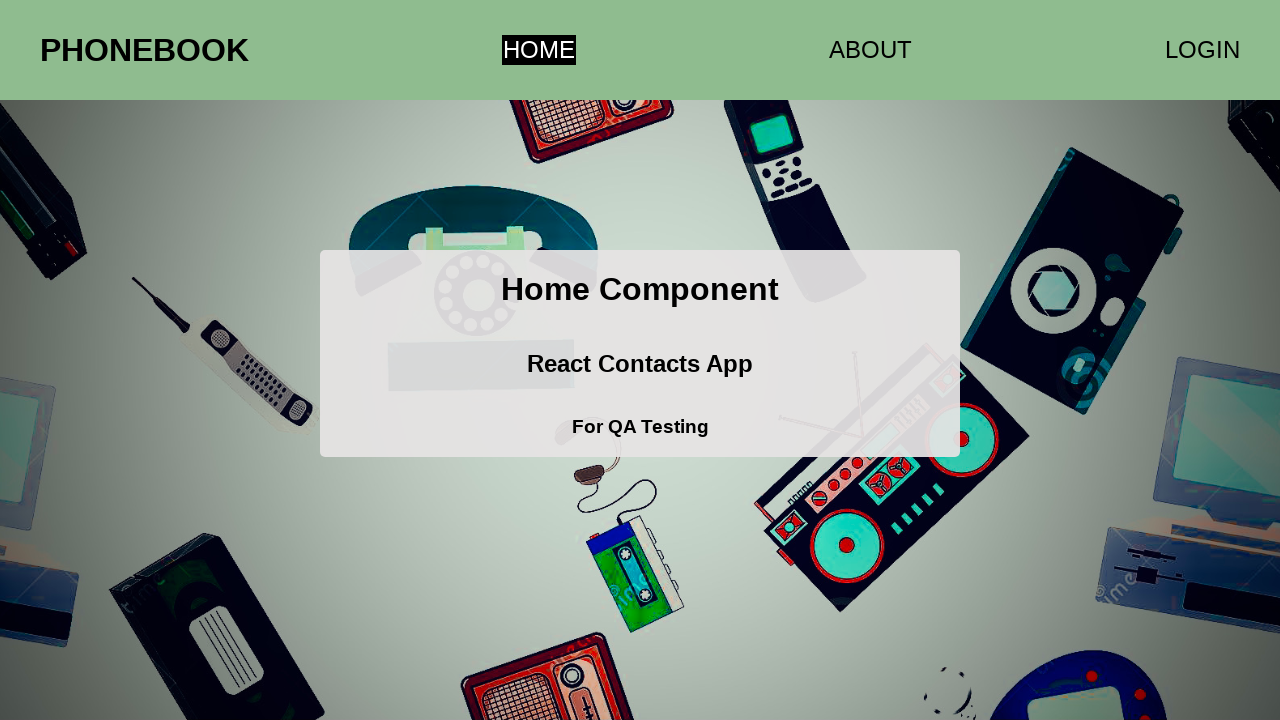

Navigated back to previous page in history
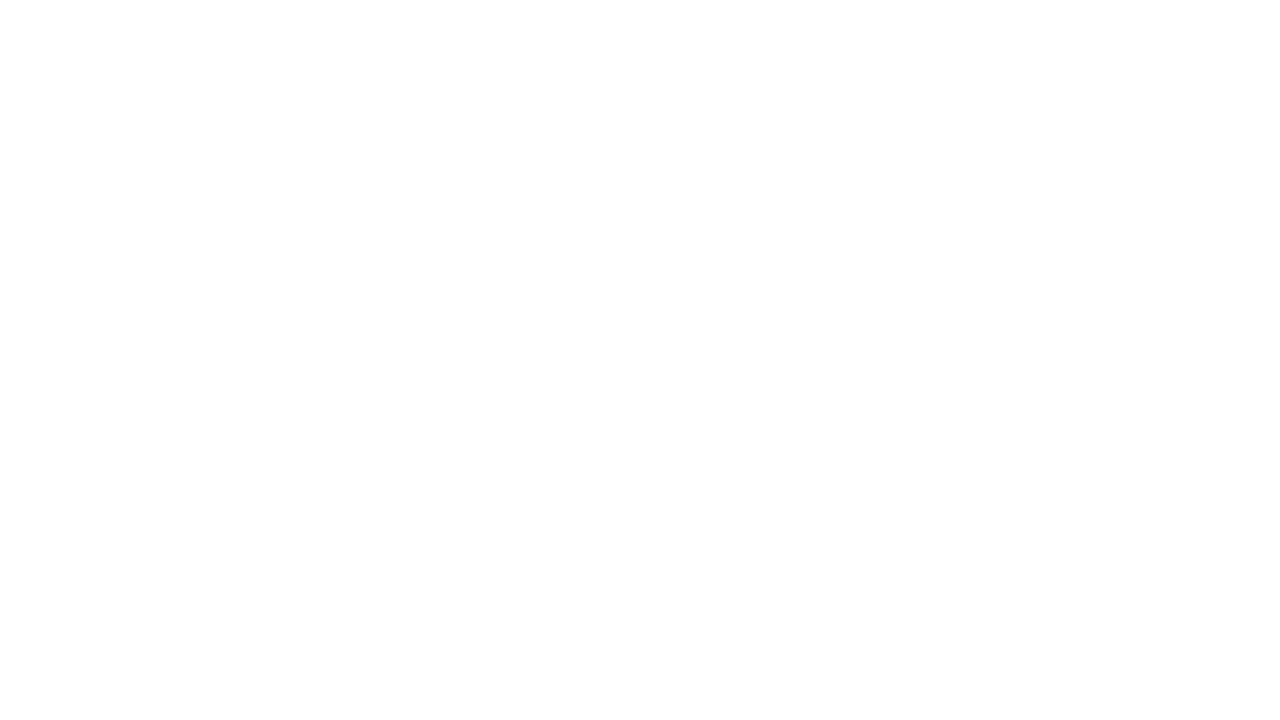

Navigated forward to next page in history
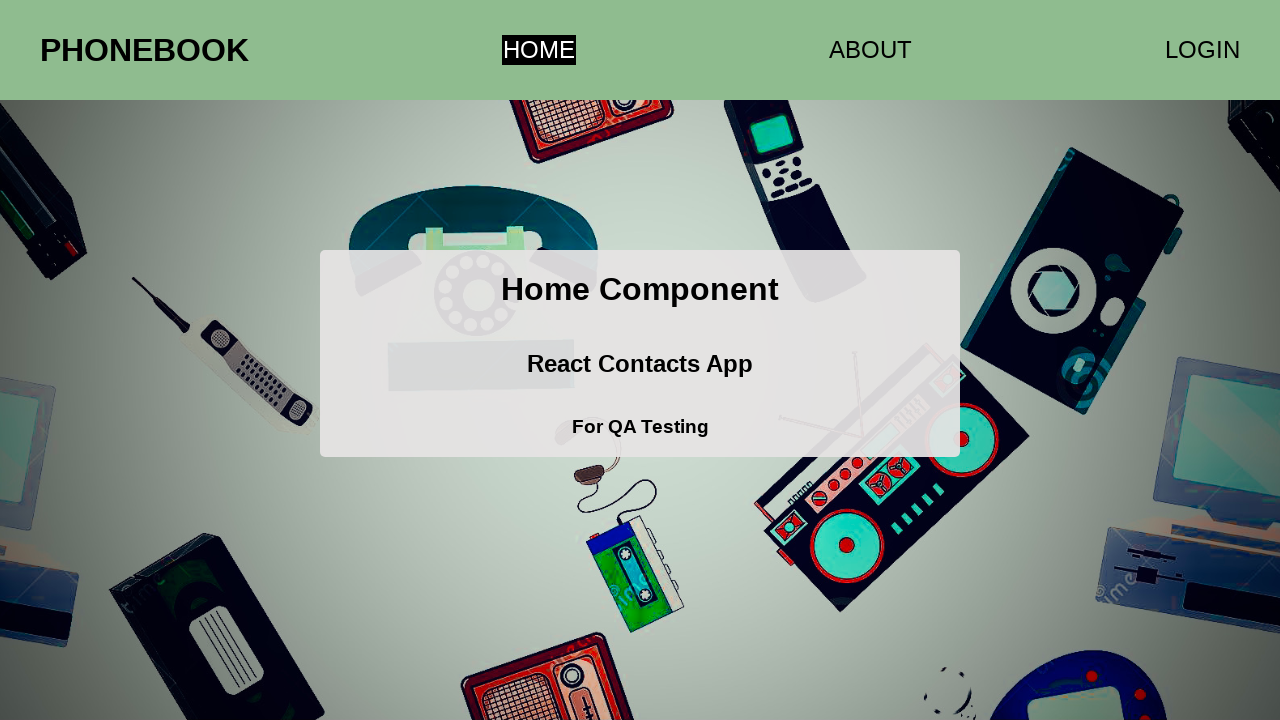

Refreshed the current page
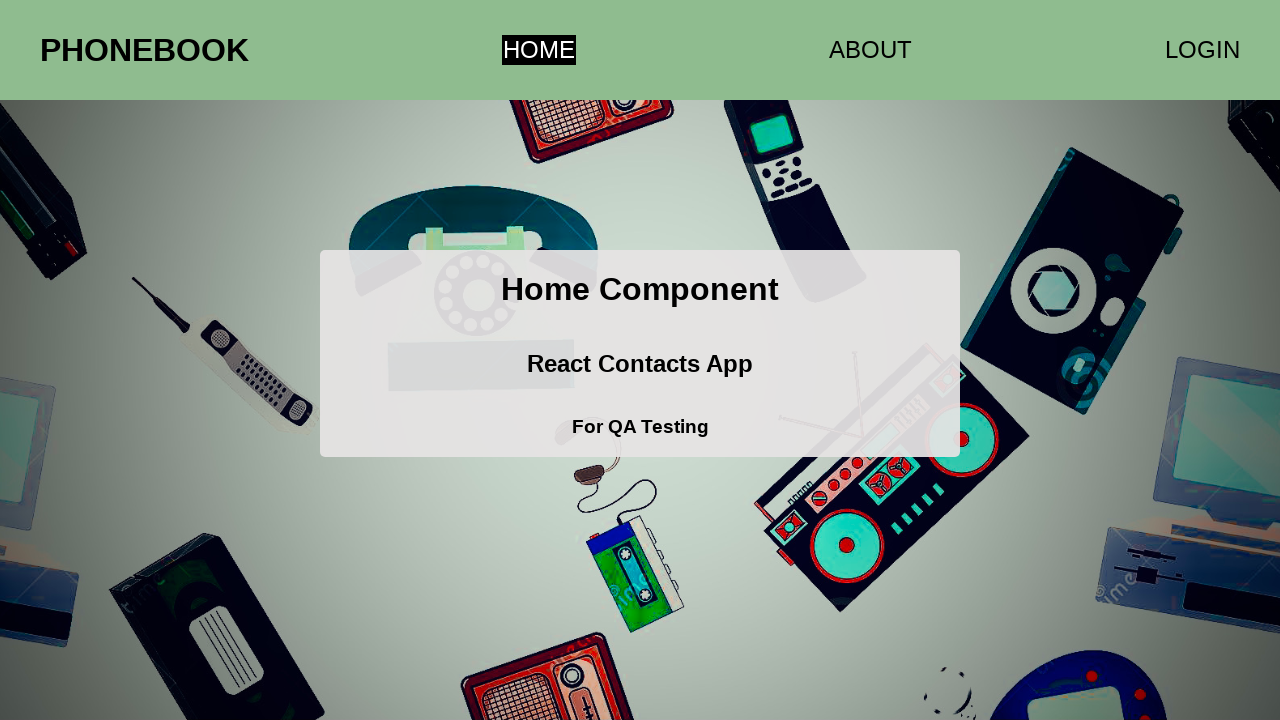

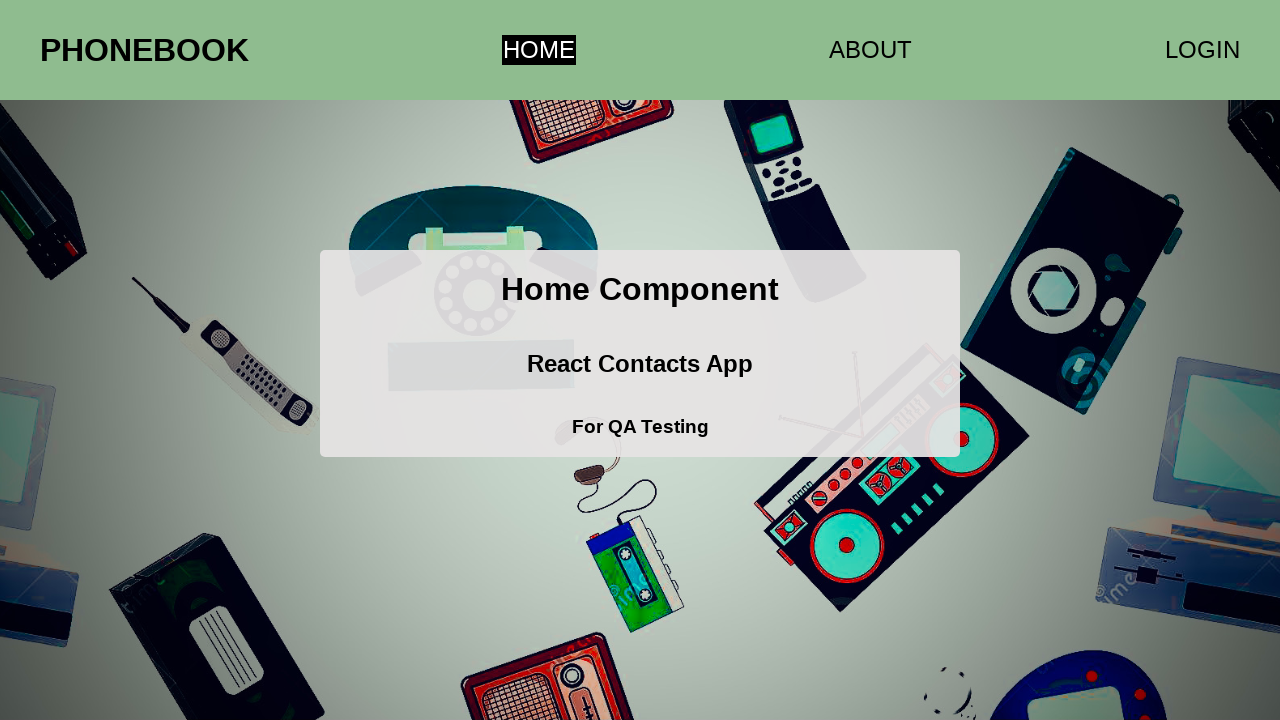